Tests the add to cart functionality by navigating to product pages for Samsung Galaxy S6 and Sony Xperia Z5, adding each to the cart, and handling the confirmation alerts.

Starting URL: https://www.demoblaze.com/

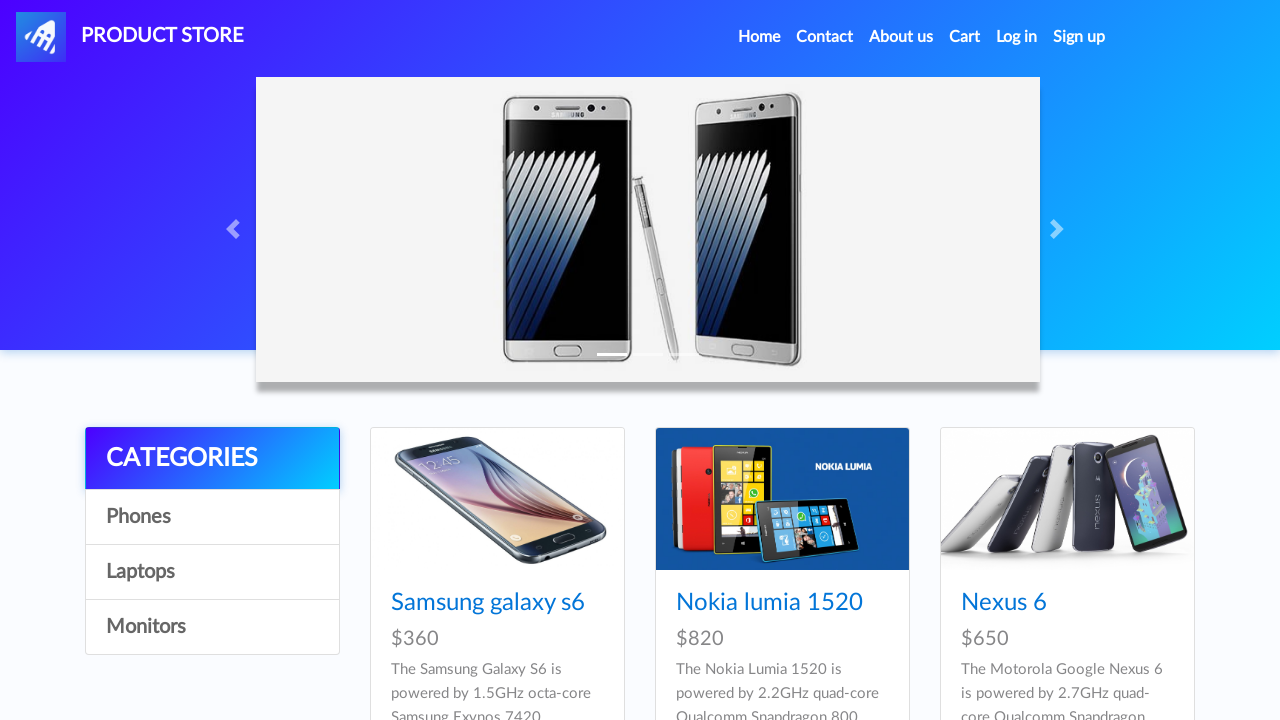

Clicked on Samsung Galaxy S6 product at (488, 603) on text=Samsung galaxy s6
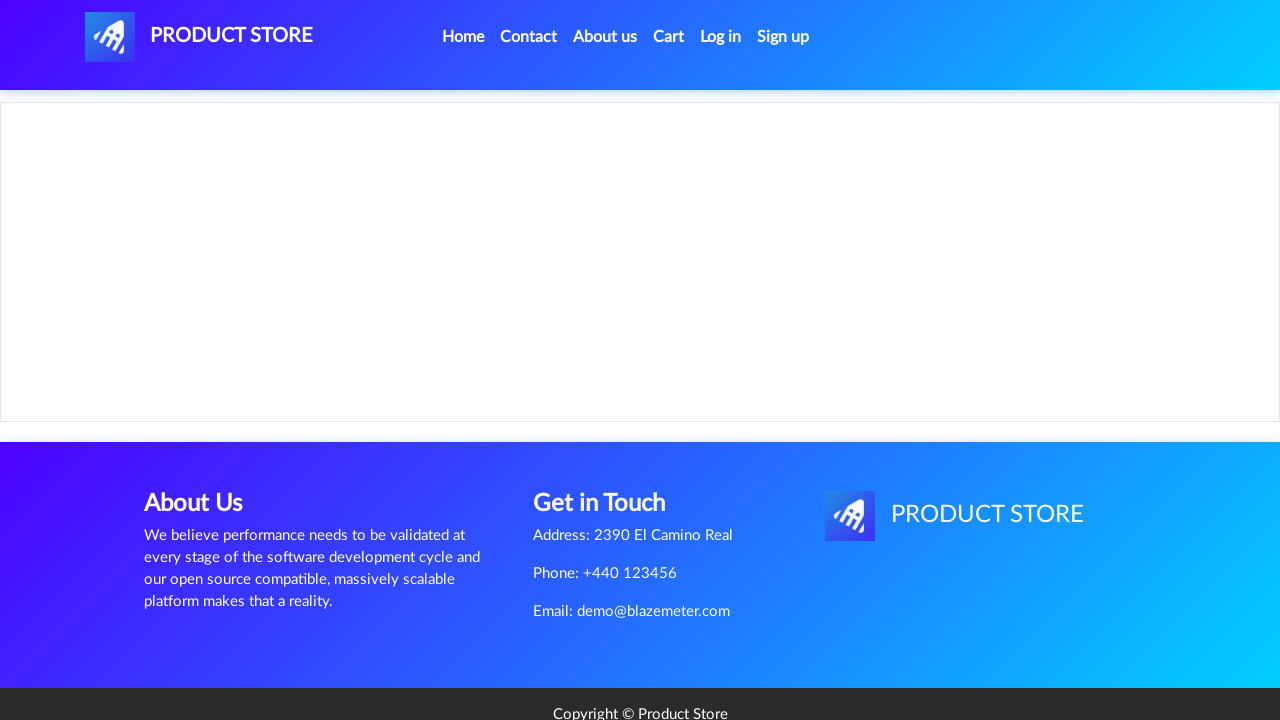

Product page loaded and Add to cart button is visible
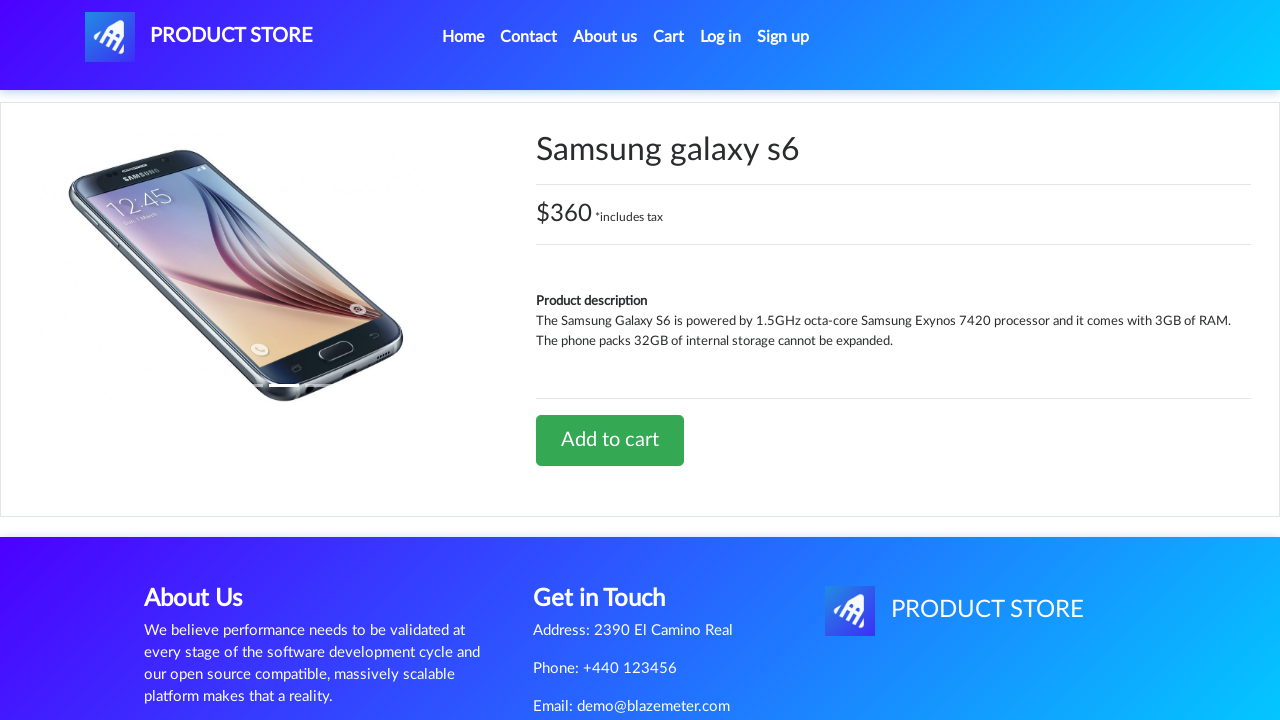

Clicked Add to cart button for Samsung Galaxy S6 at (610, 440) on text=Add to cart
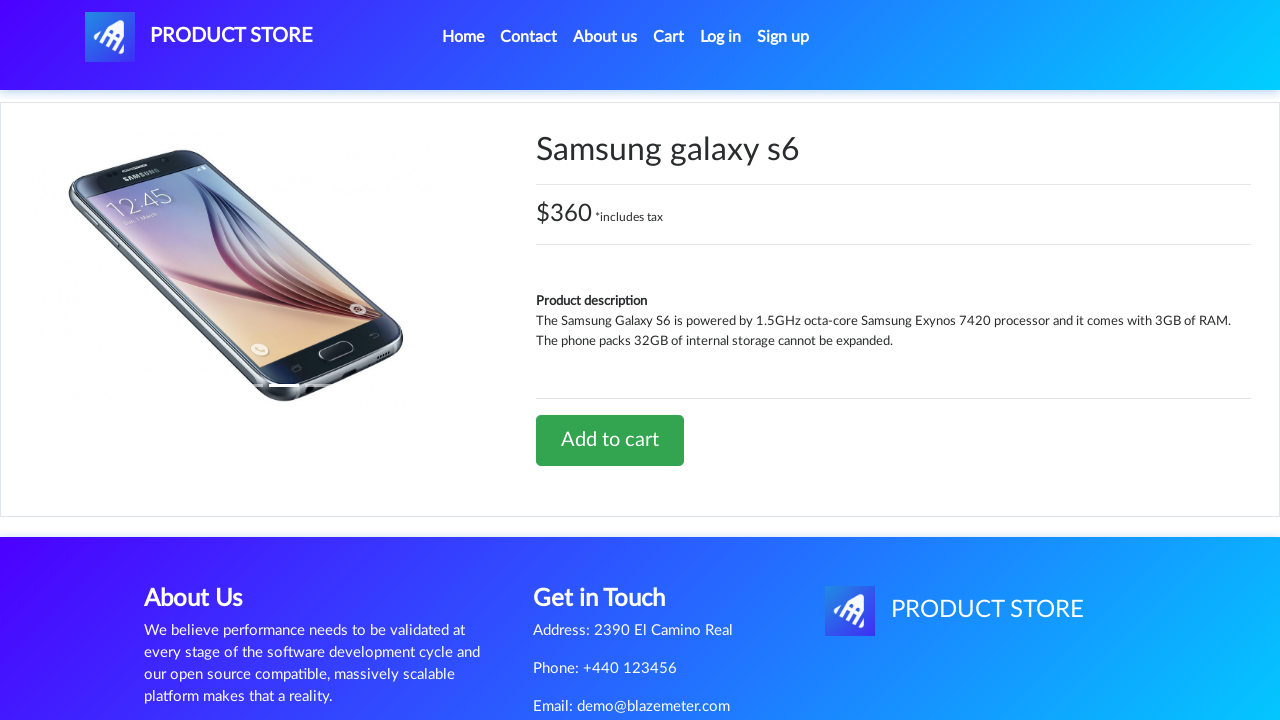

Set up dialog handler to accept confirmation alerts
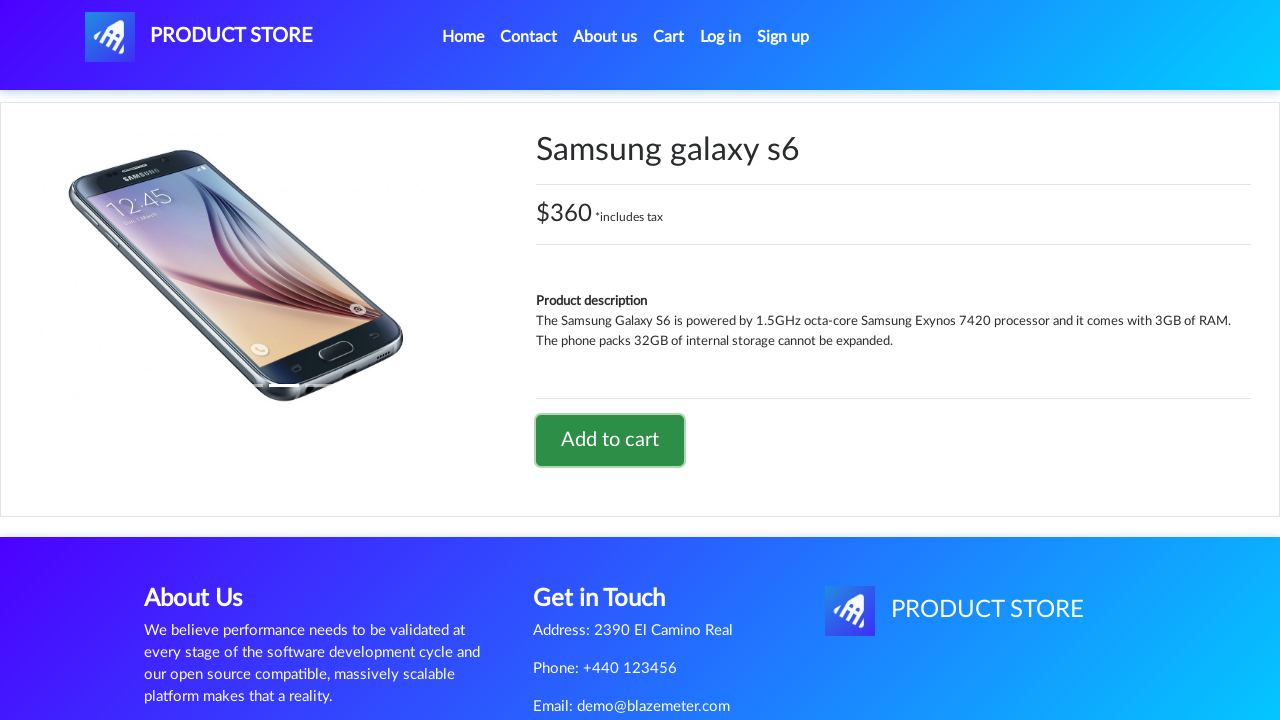

Waited for alert confirmation to process
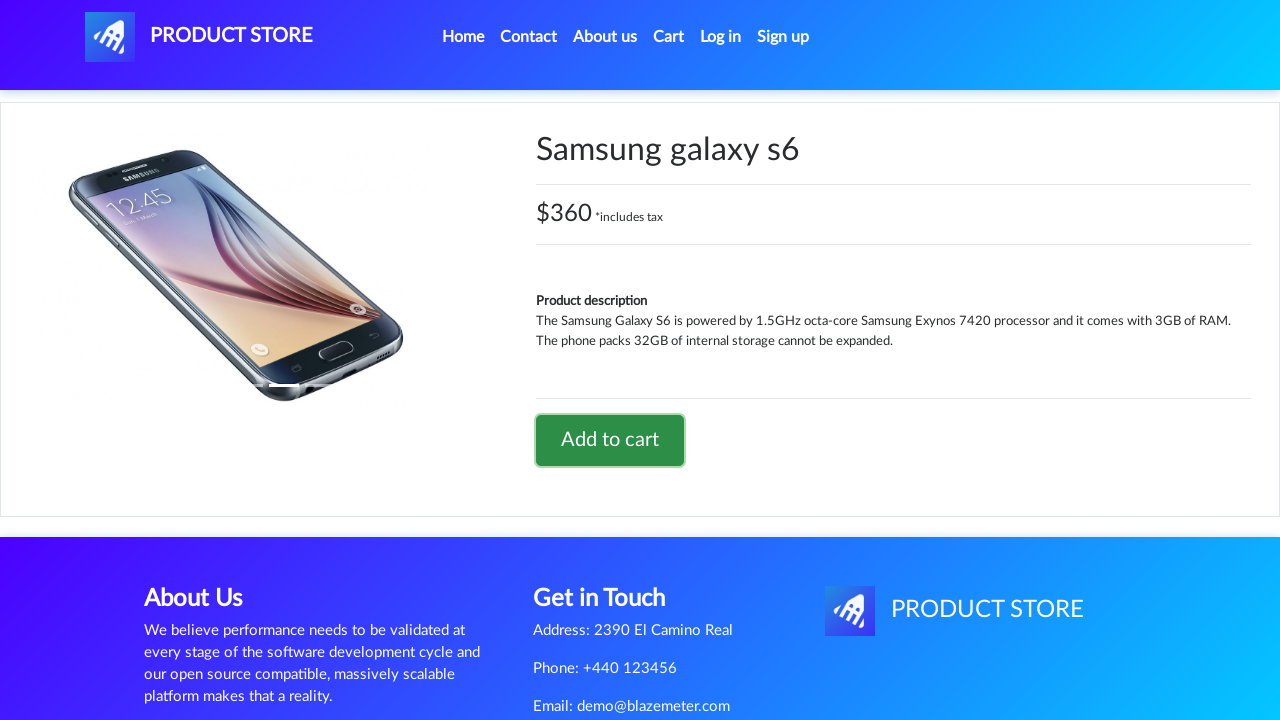

Navigated back to home page at (463, 37) on .active > .nav-link
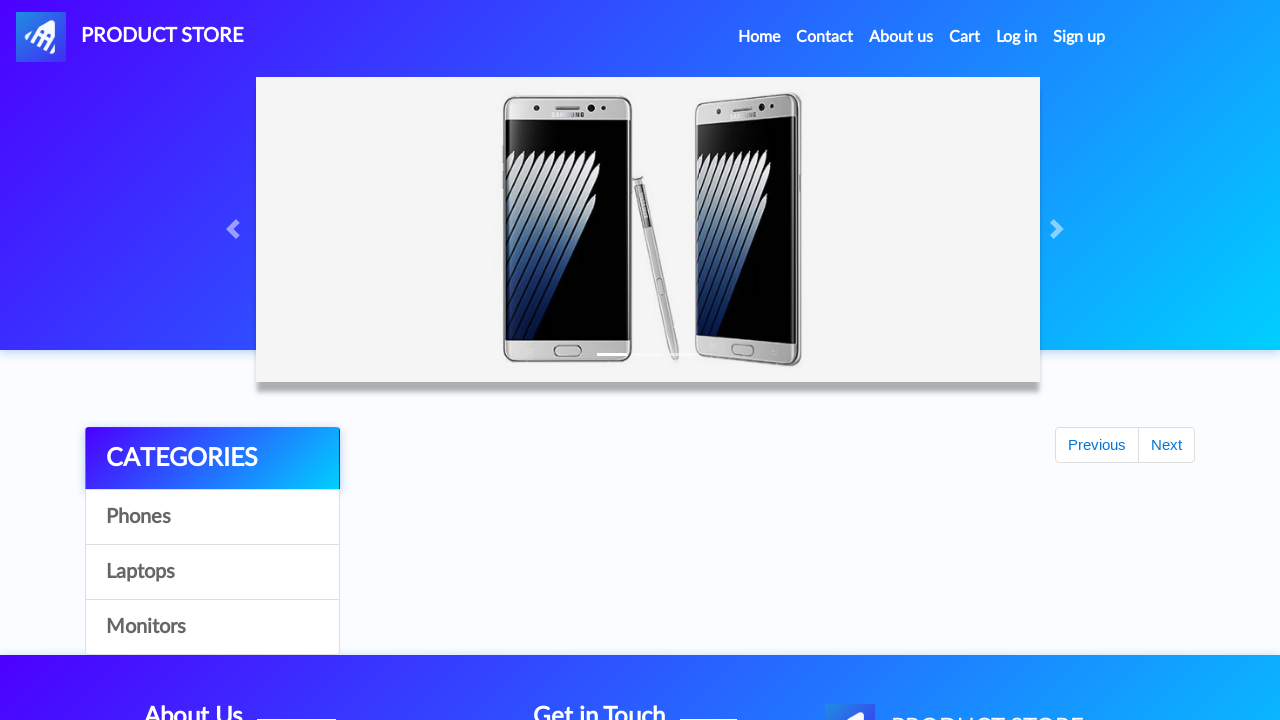

Home page loaded and Sony Xperia Z5 product is visible
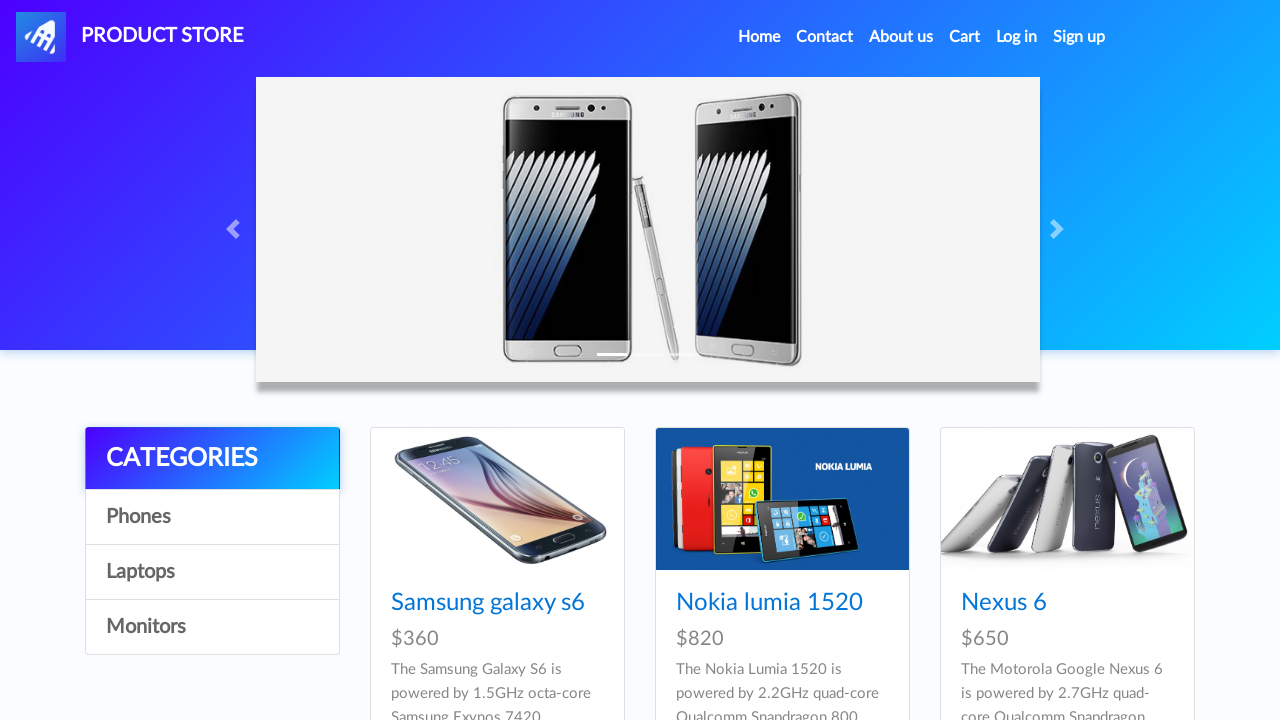

Clicked on Sony Xperia Z5 product at (1037, 361) on text=Sony xperia z5
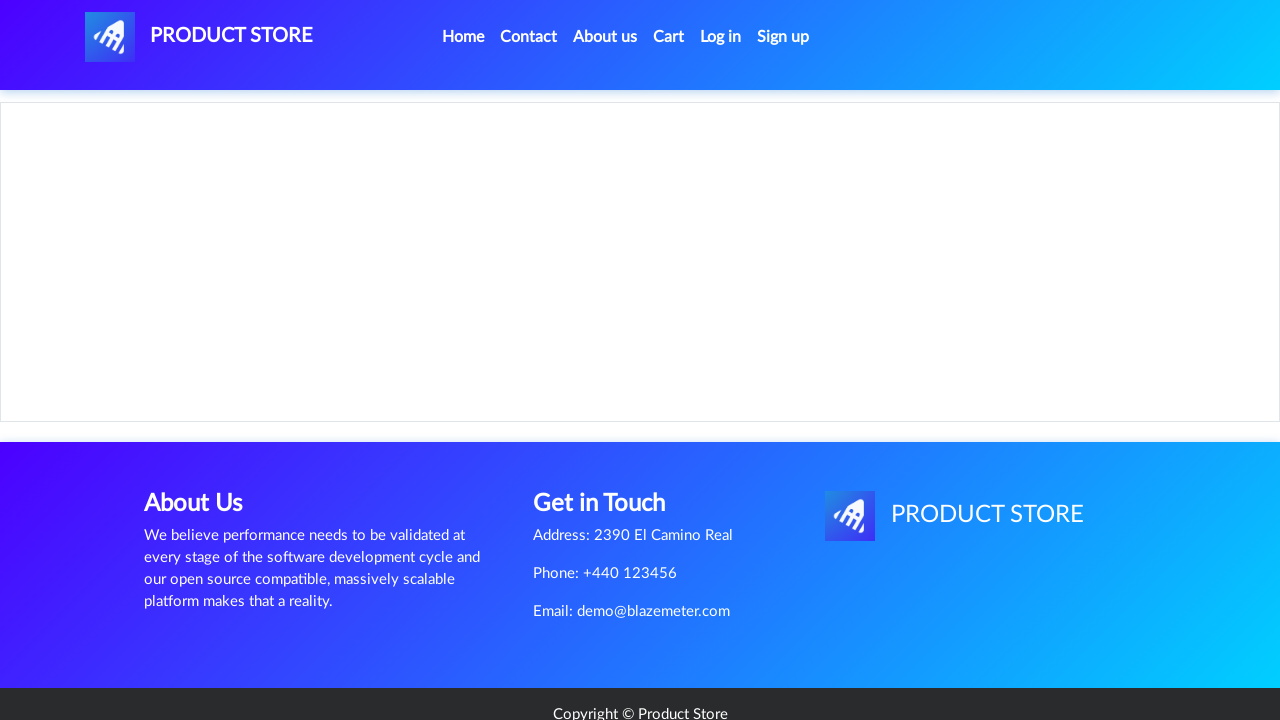

Product page loaded and Add to cart button is visible
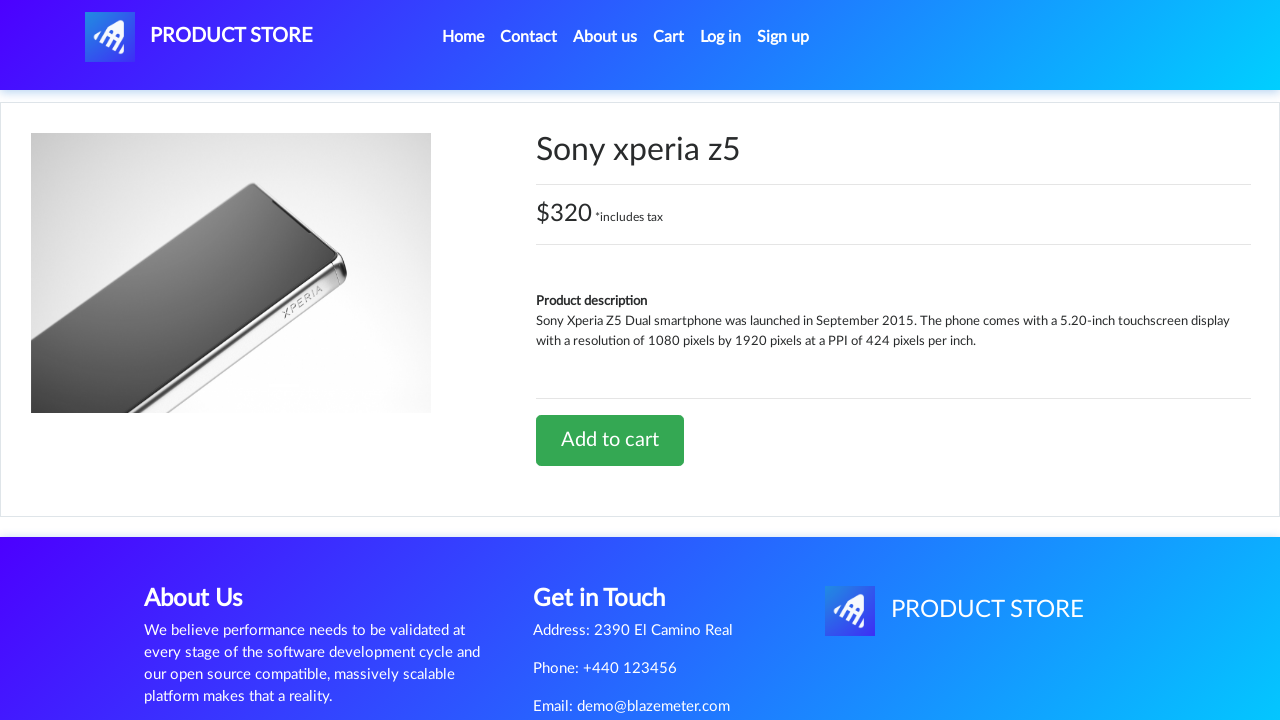

Clicked Add to cart button for Sony Xperia Z5 at (610, 440) on text=Add to cart
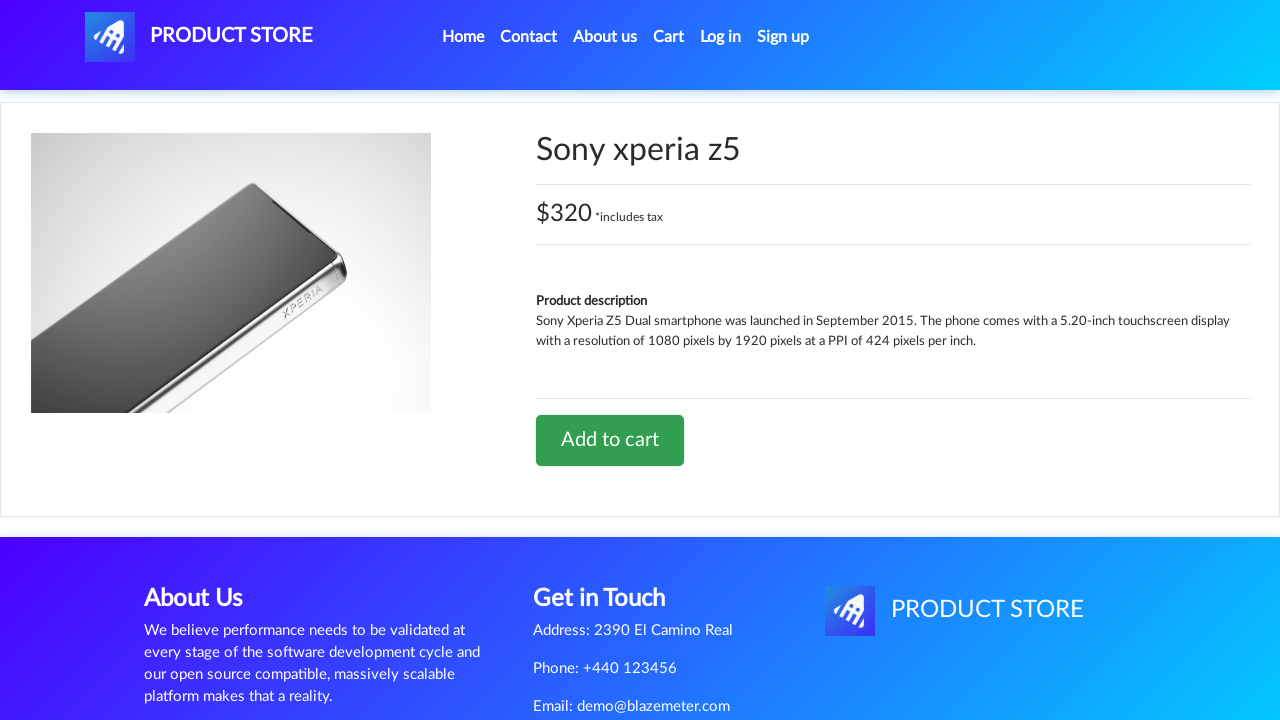

Waited for second alert confirmation to process
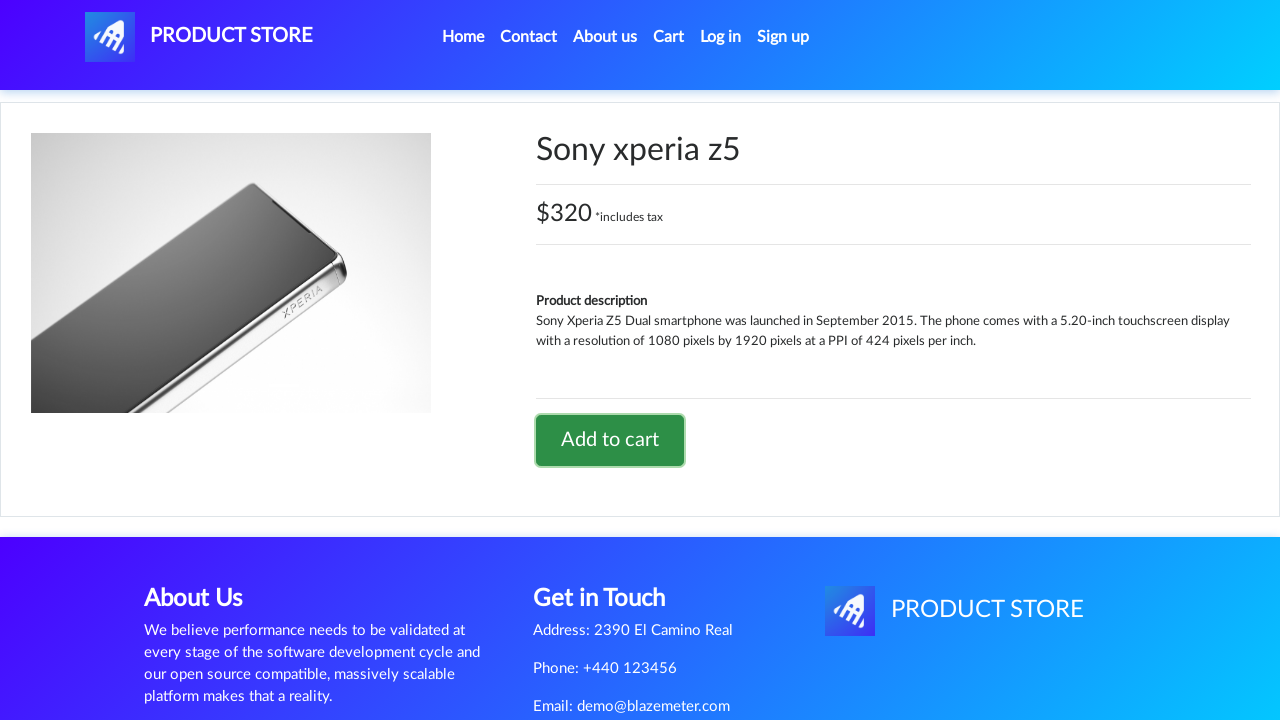

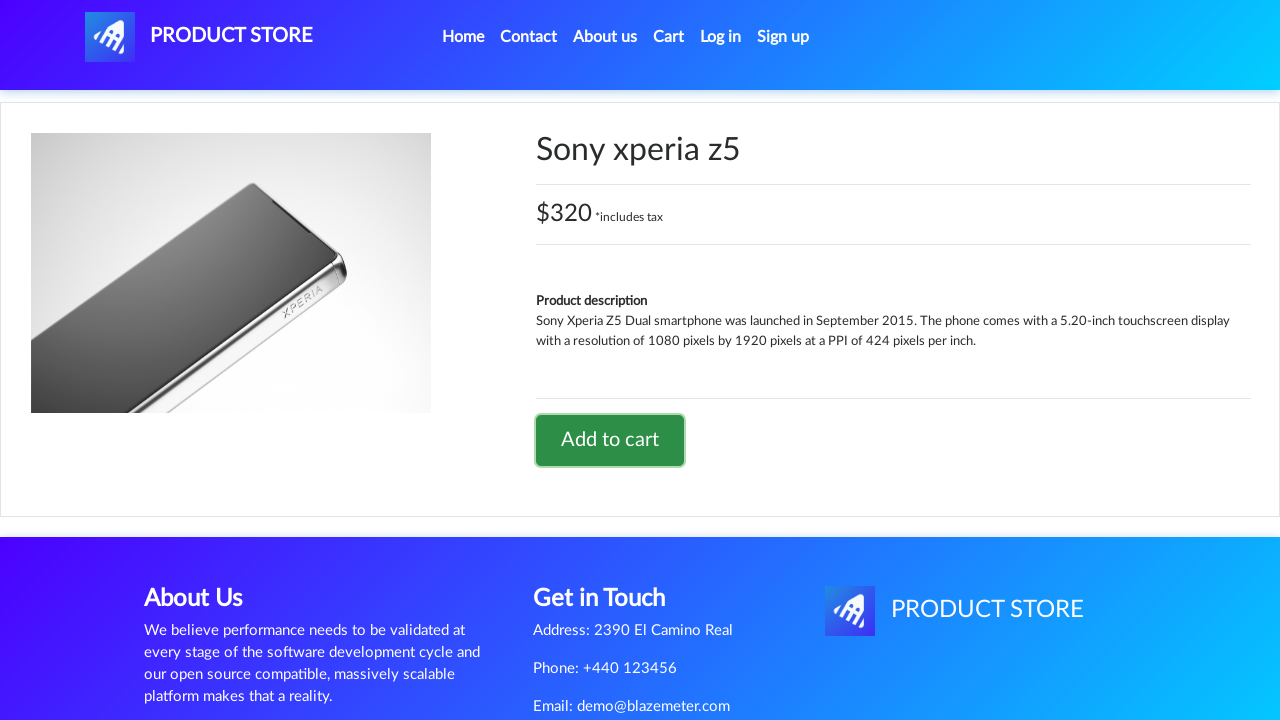